Tests multi-select dropdown functionality by selecting multiple options using different selection methods (index, value, and visible text)

Starting URL: https://www.hyrtutorials.com/p/html-dropdown-elements-practice.html

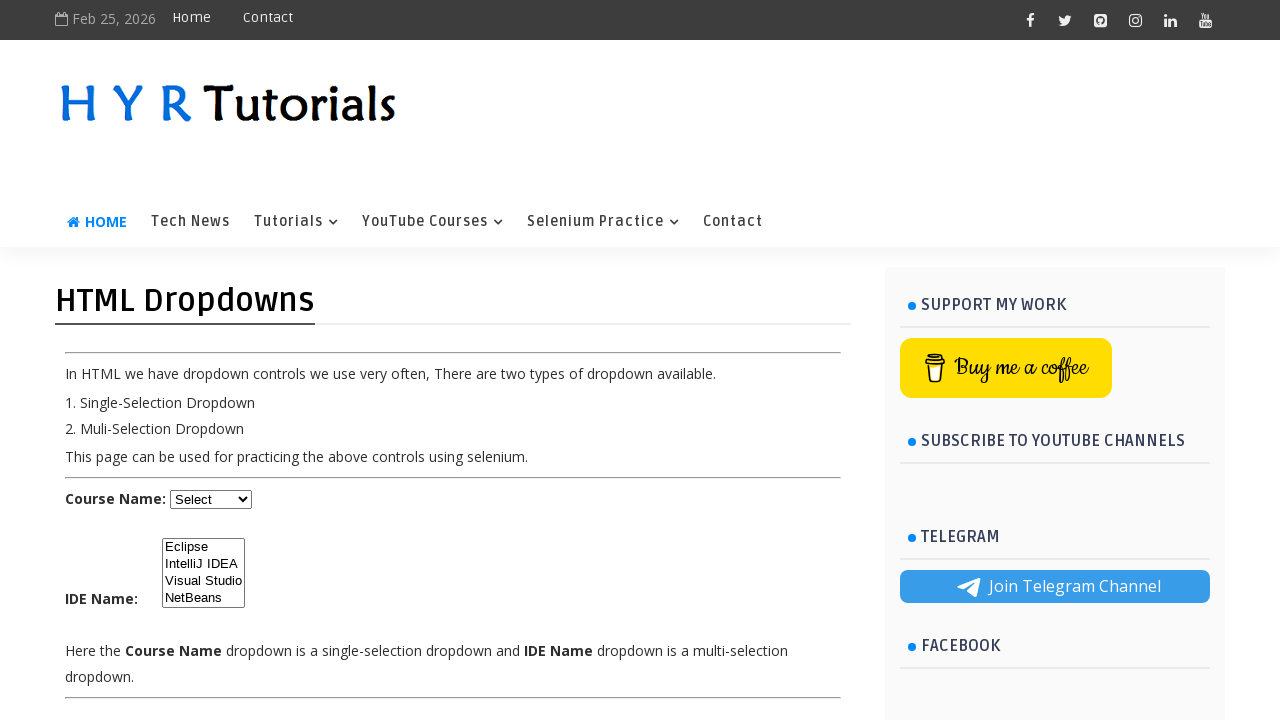

Located multi-select dropdown element with id 'ide'
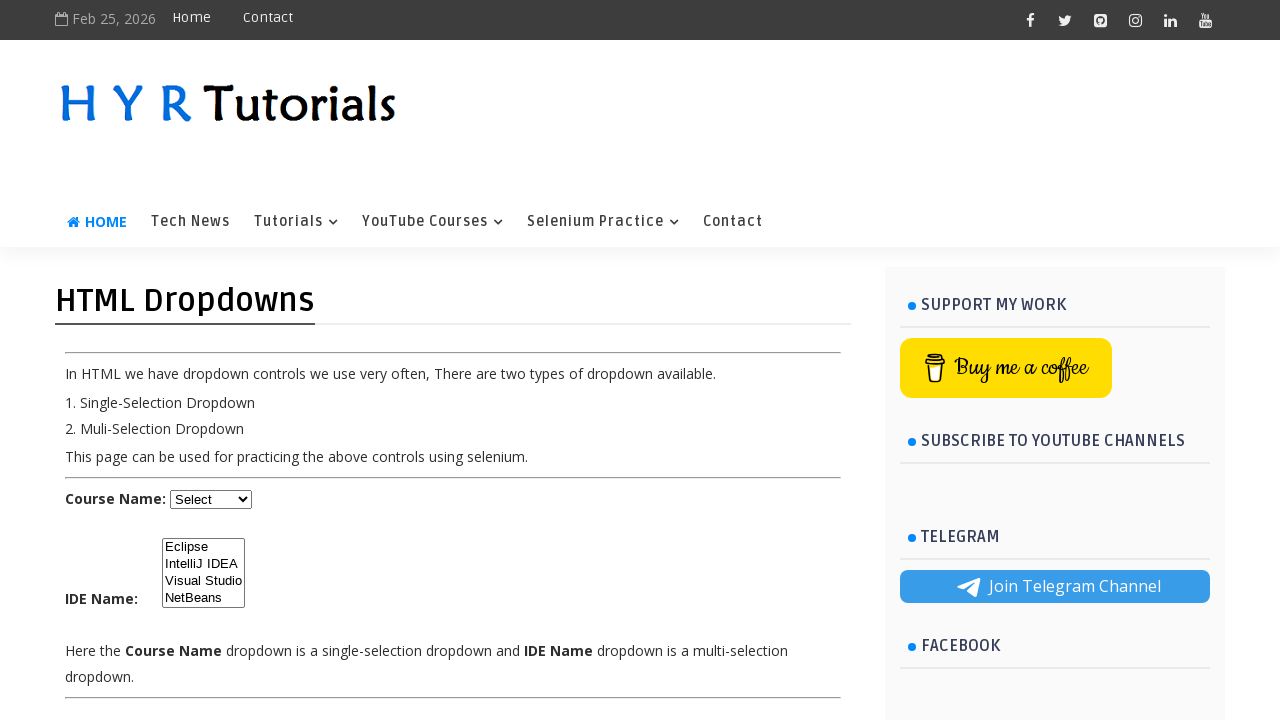

Selected first option by index from multi-select dropdown on #ide
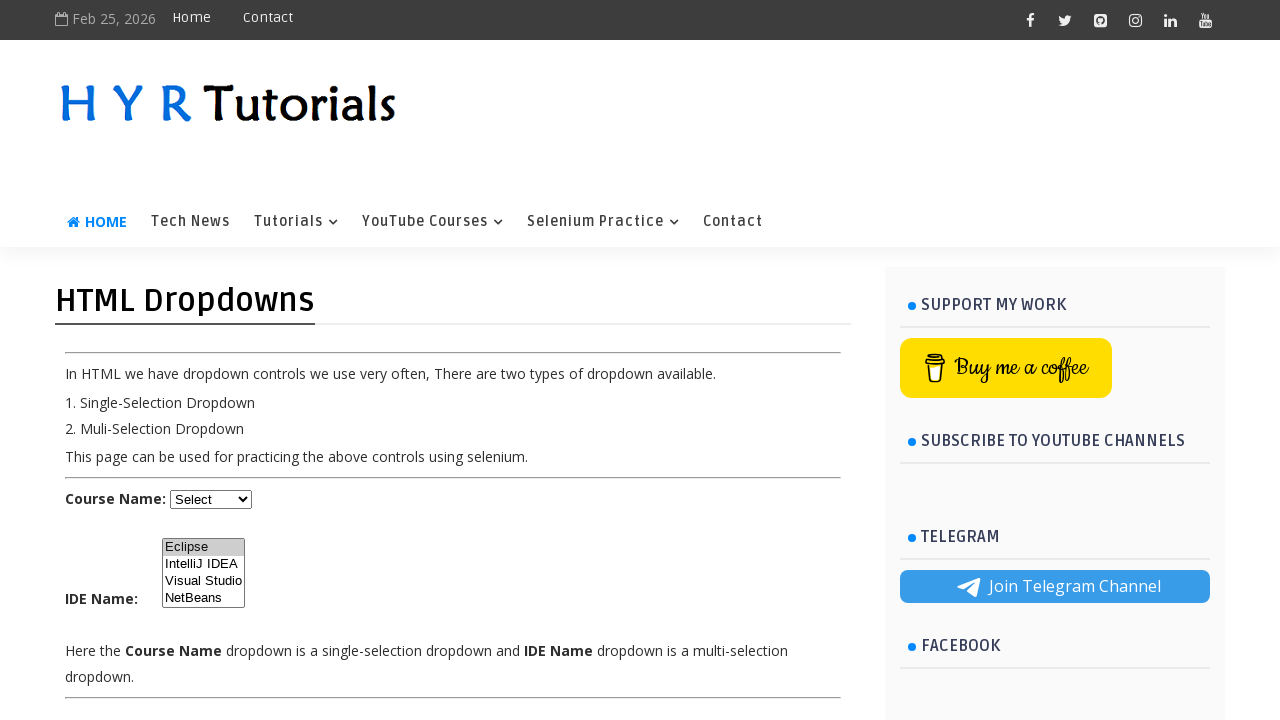

Selected option with value 'ij' from multi-select dropdown on #ide
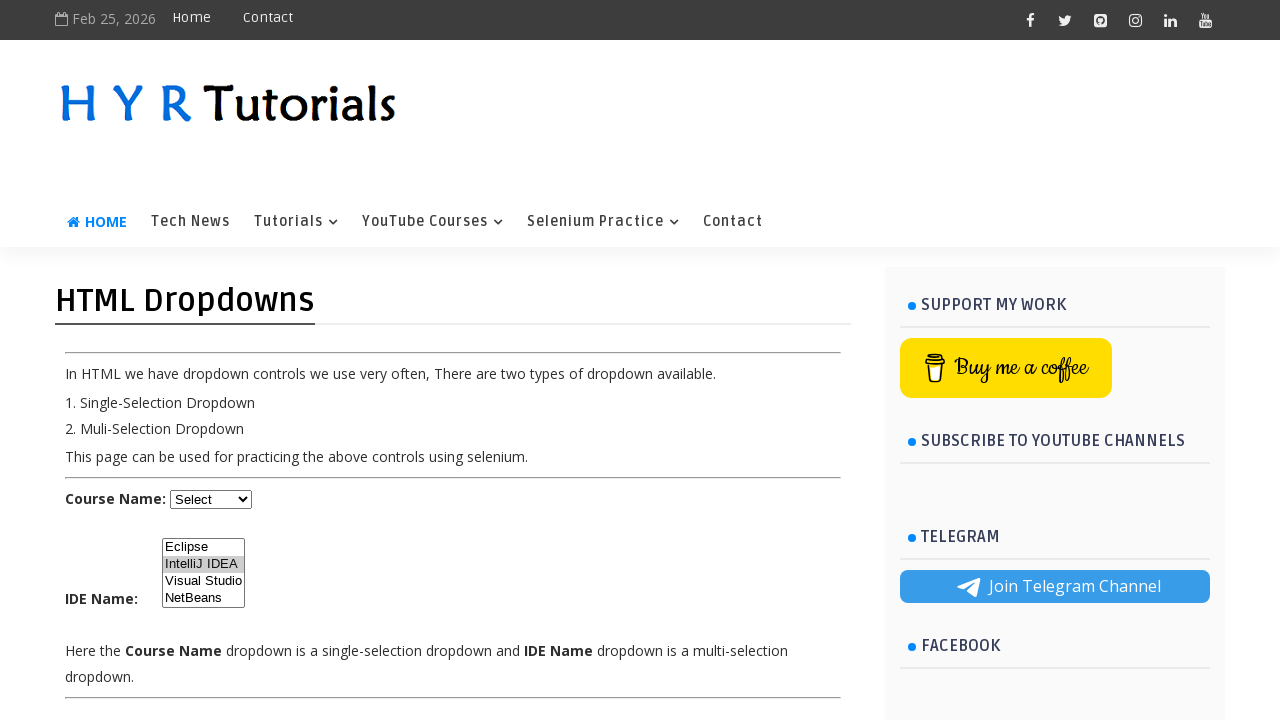

Selected 'Visual Studio' option by visible text from multi-select dropdown on #ide
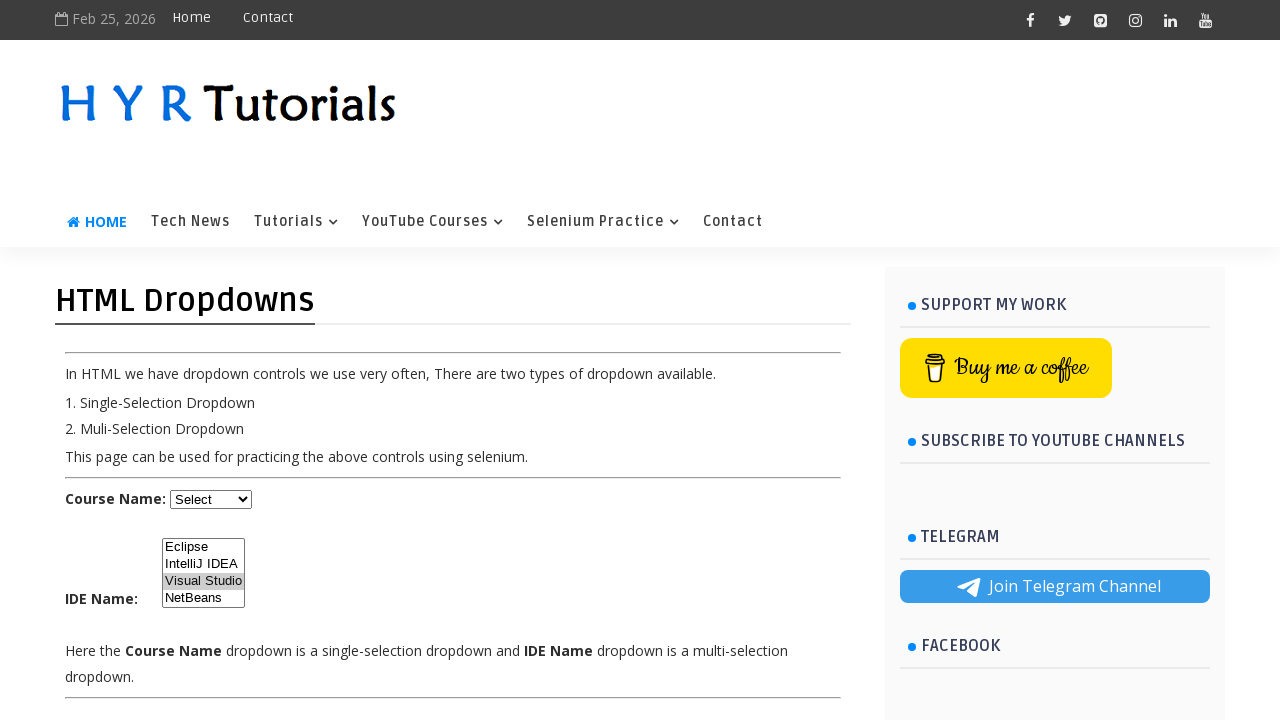

Retrieved all checked options from multi-select dropdown
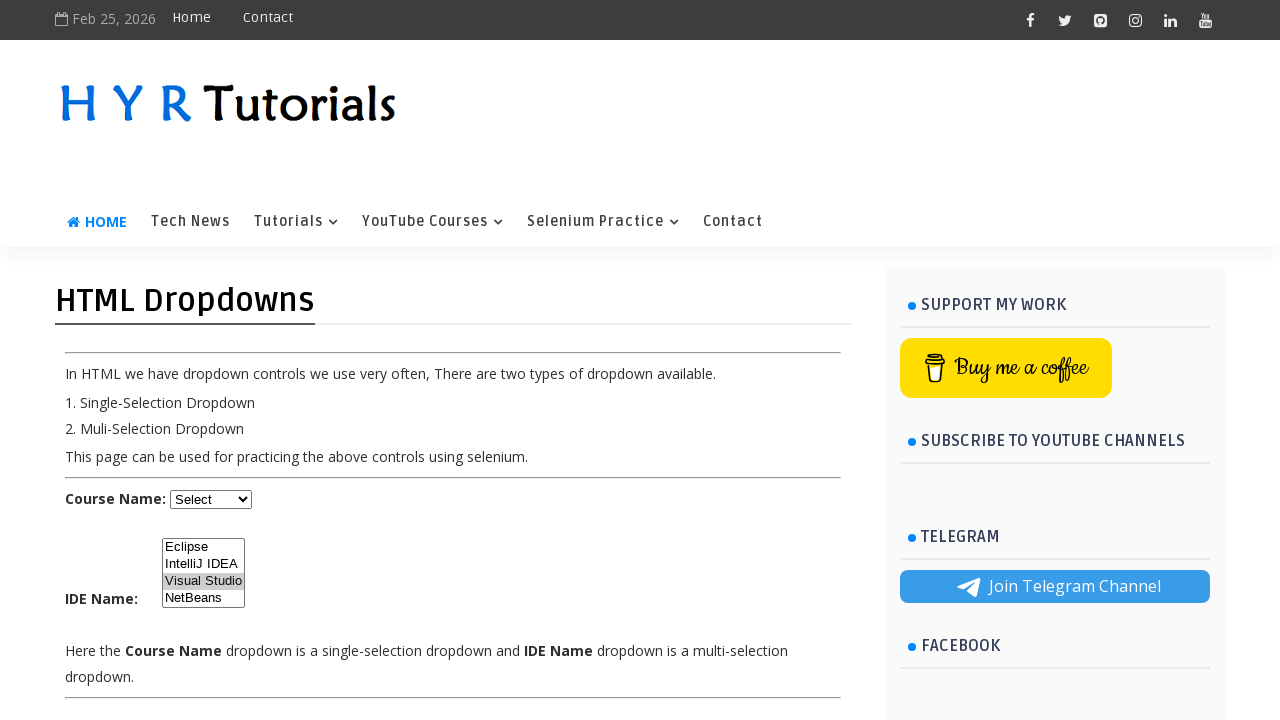

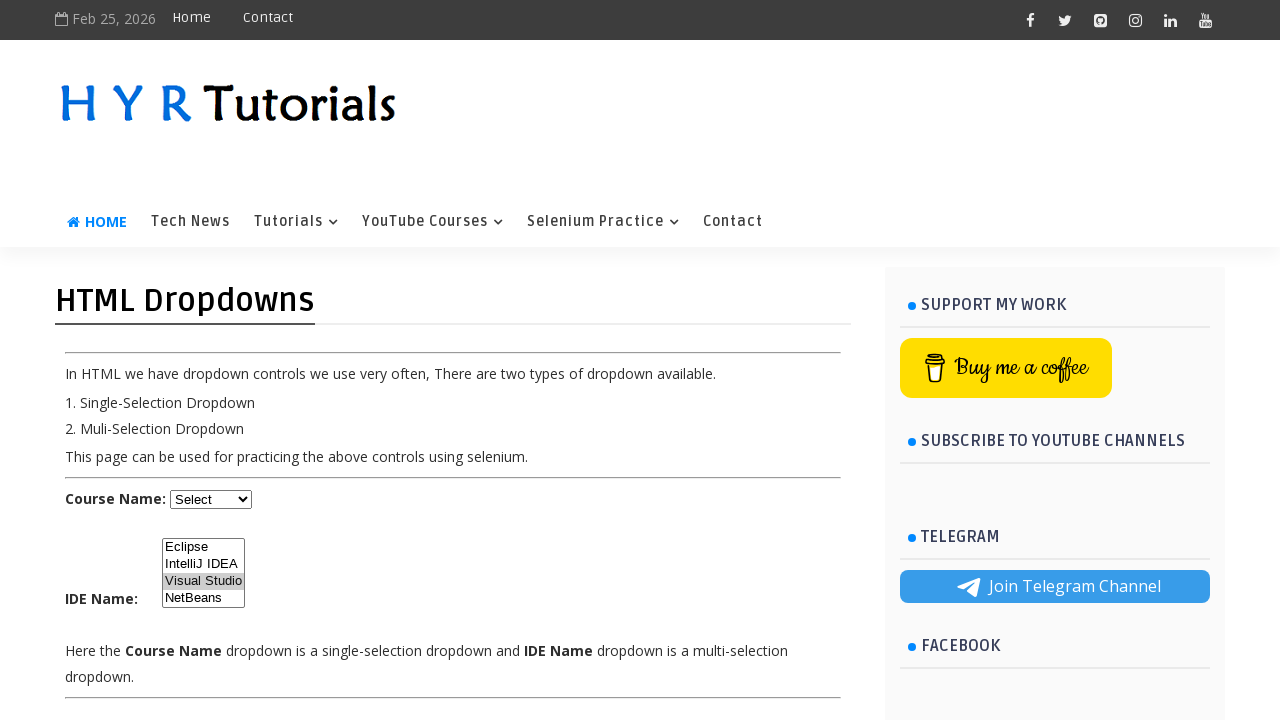